Tests radio button interactions on the Omayo blog page by counting radio buttons, selecting specific ones, and verifying their selection state

Starting URL: https://omayo.blogspot.com/

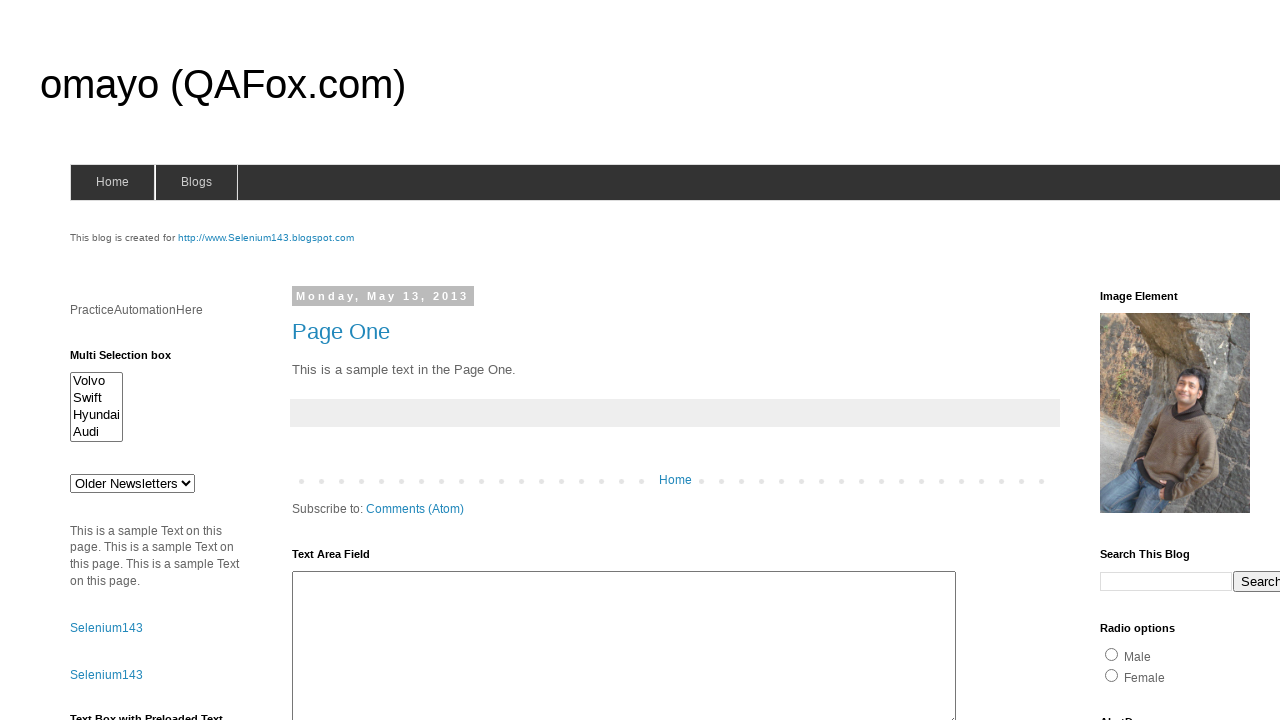

Located all radio buttons on the page
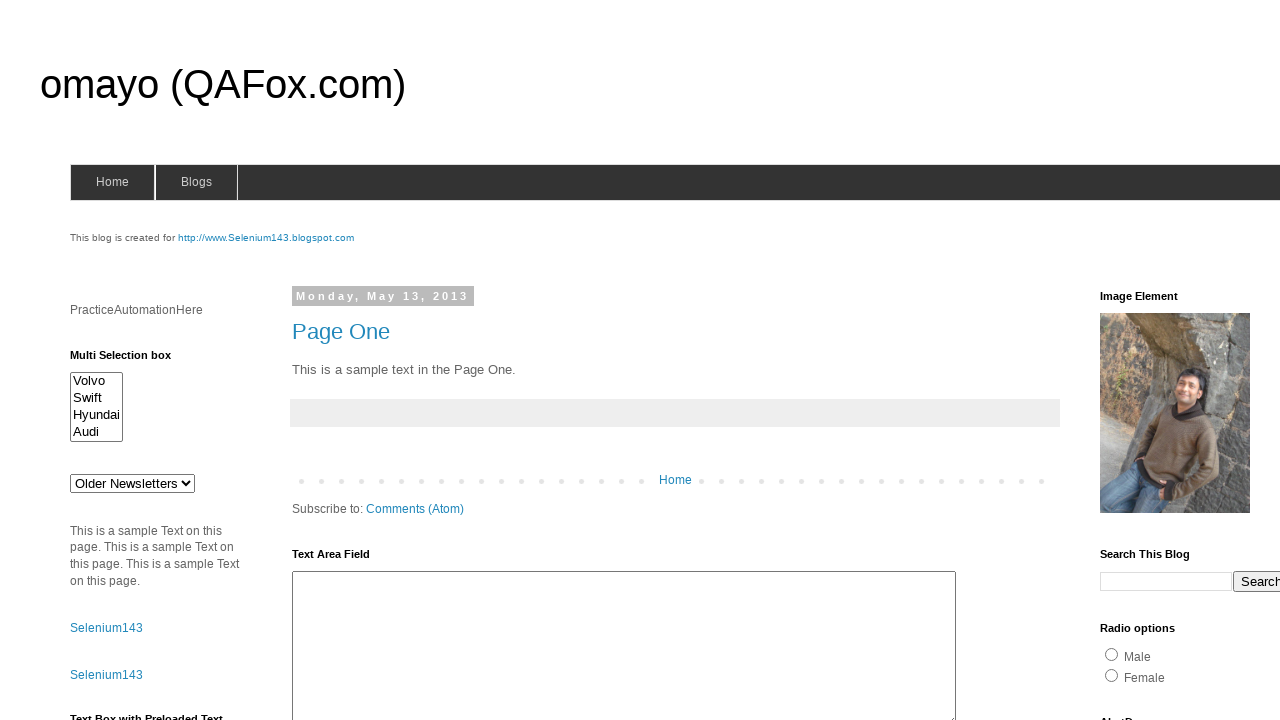

Counted total radio buttons: 5
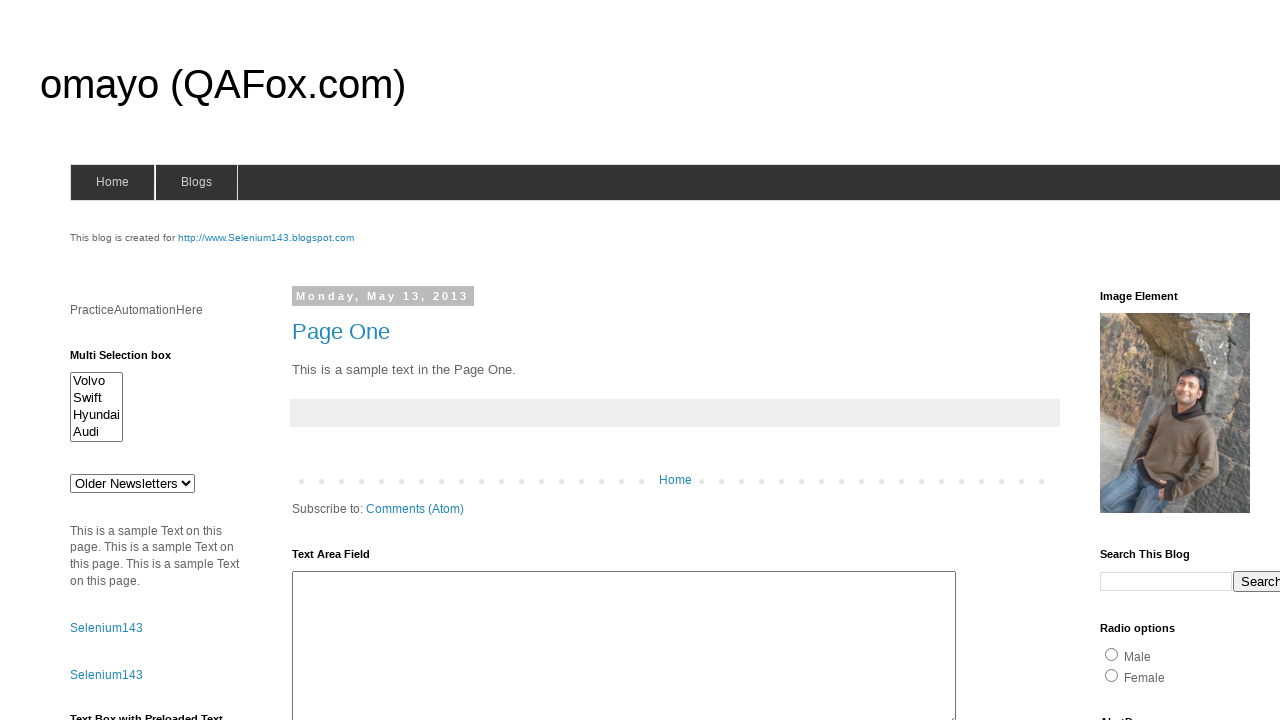

Clicked female radio button (#radio2) at (1112, 675) on #radio2
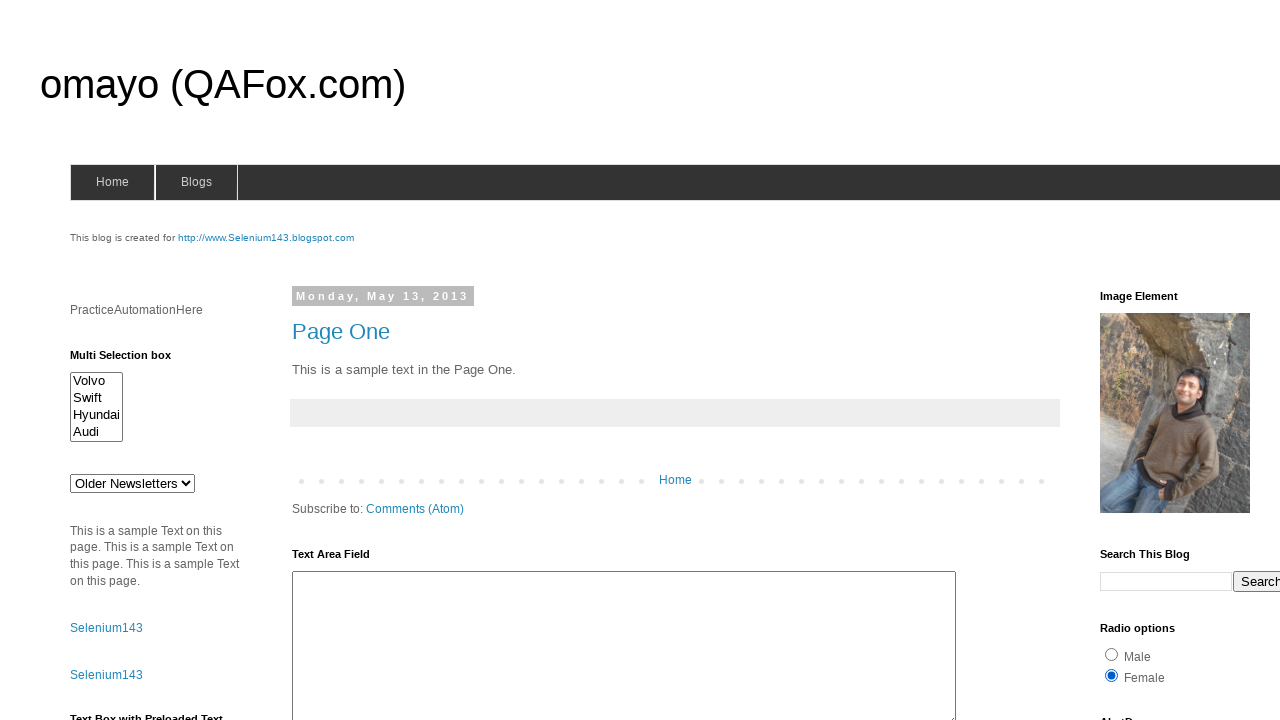

Retrieved value 'male' from radio button at index 0
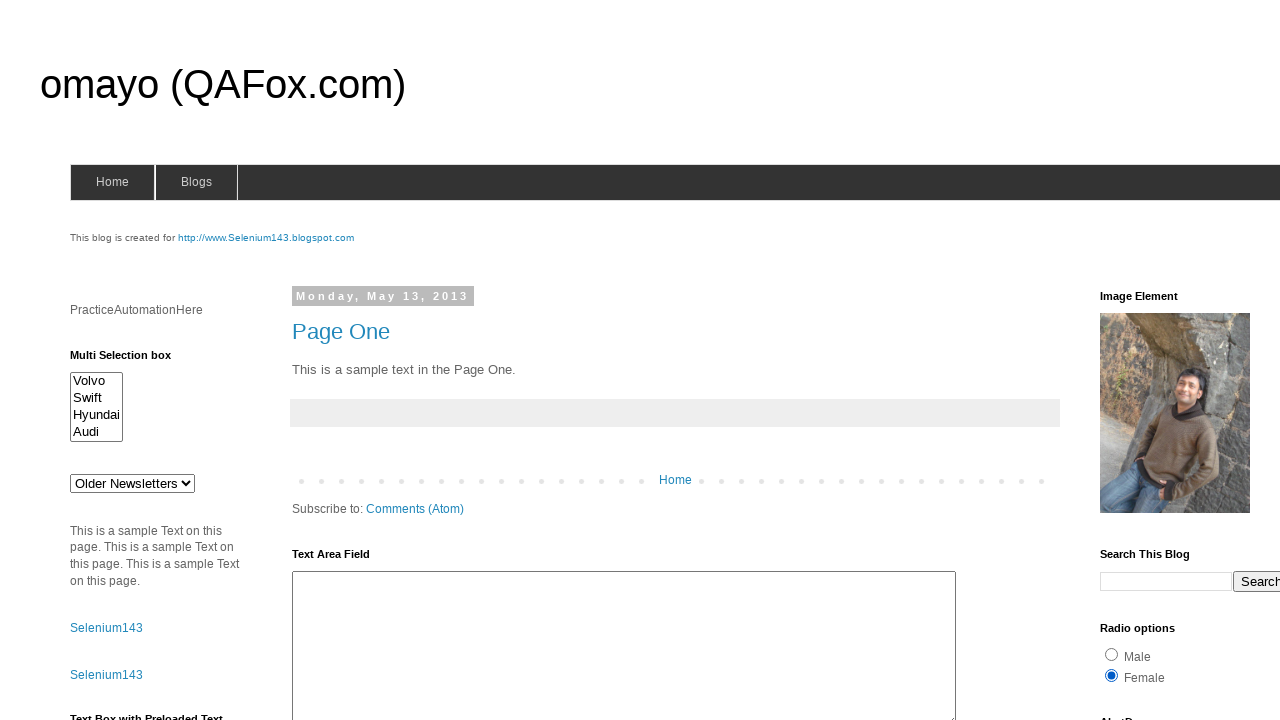

Retrieved value 'female' from radio button at index 1
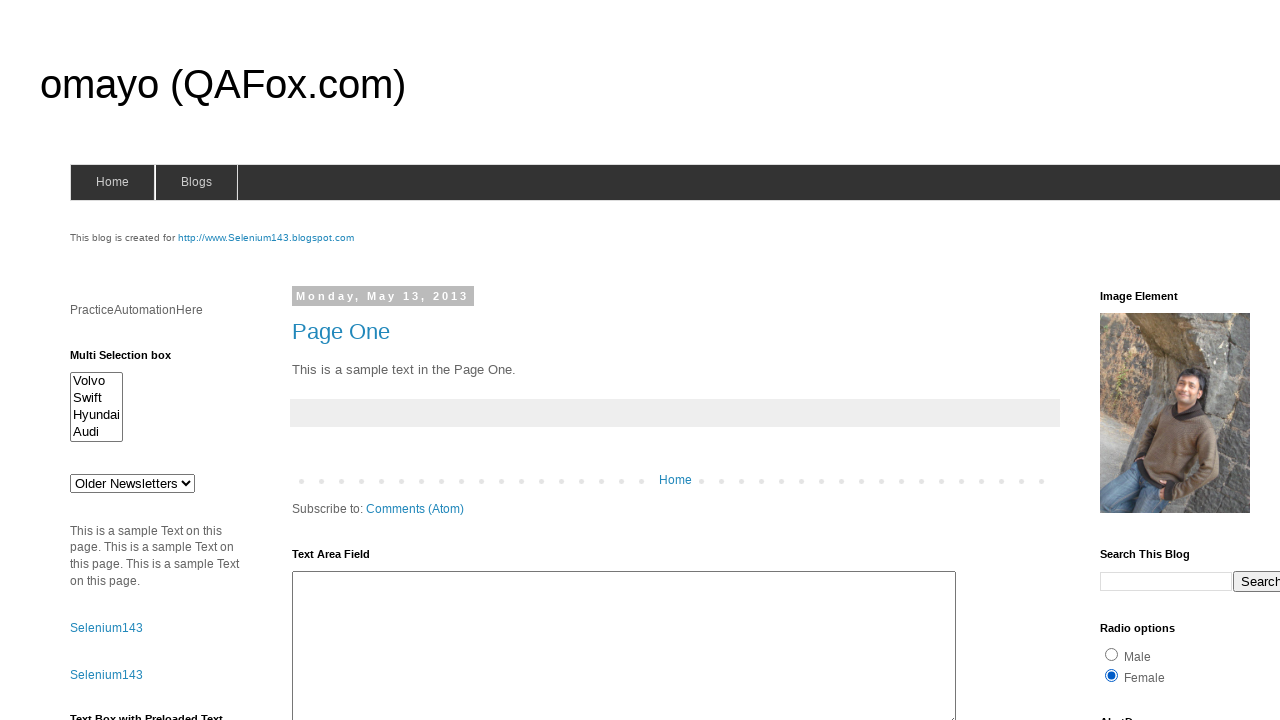

Retrieved value 'Bike' from radio button at index 2
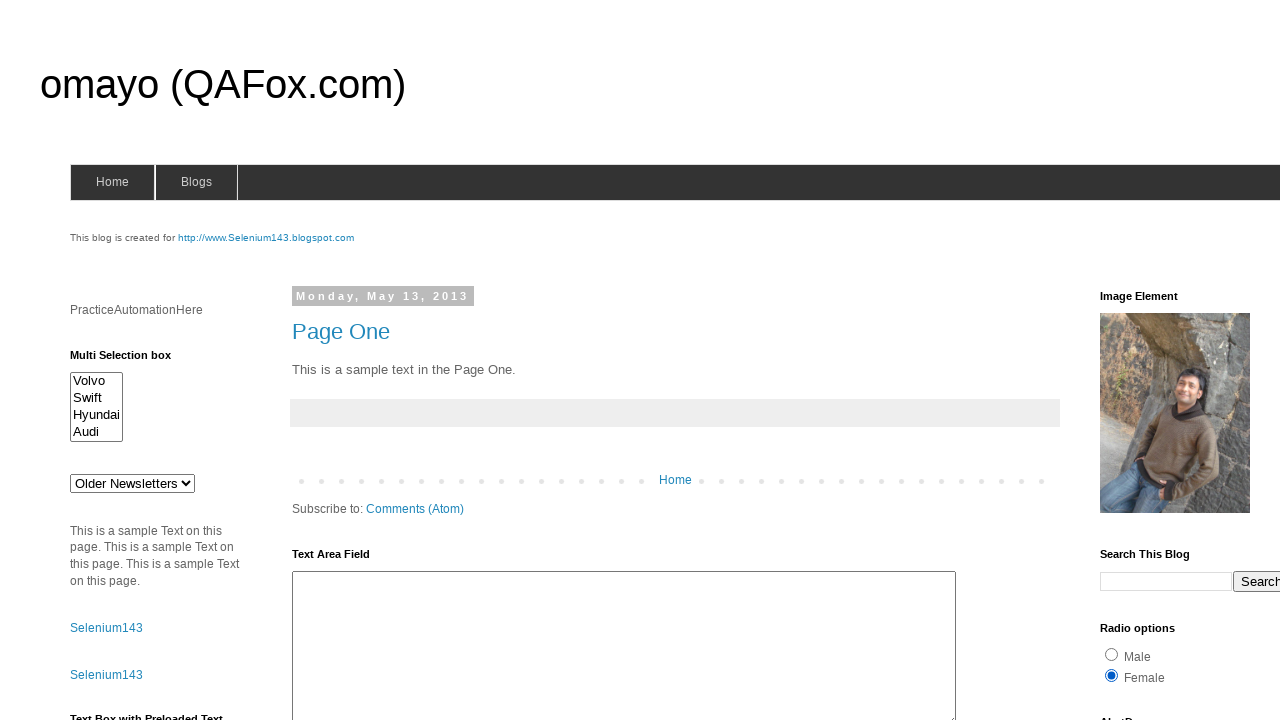

Retrieved value 'Bicycle' from radio button at index 3
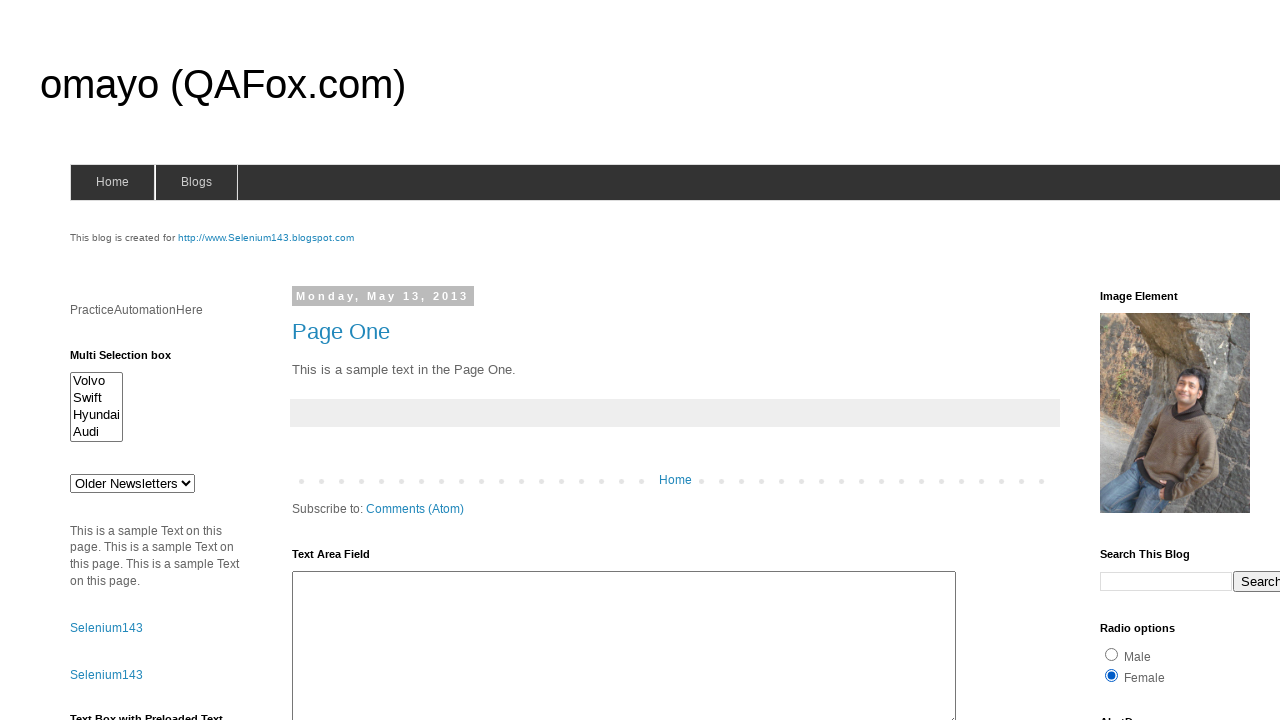

Retrieved value 'Car' from radio button at index 4
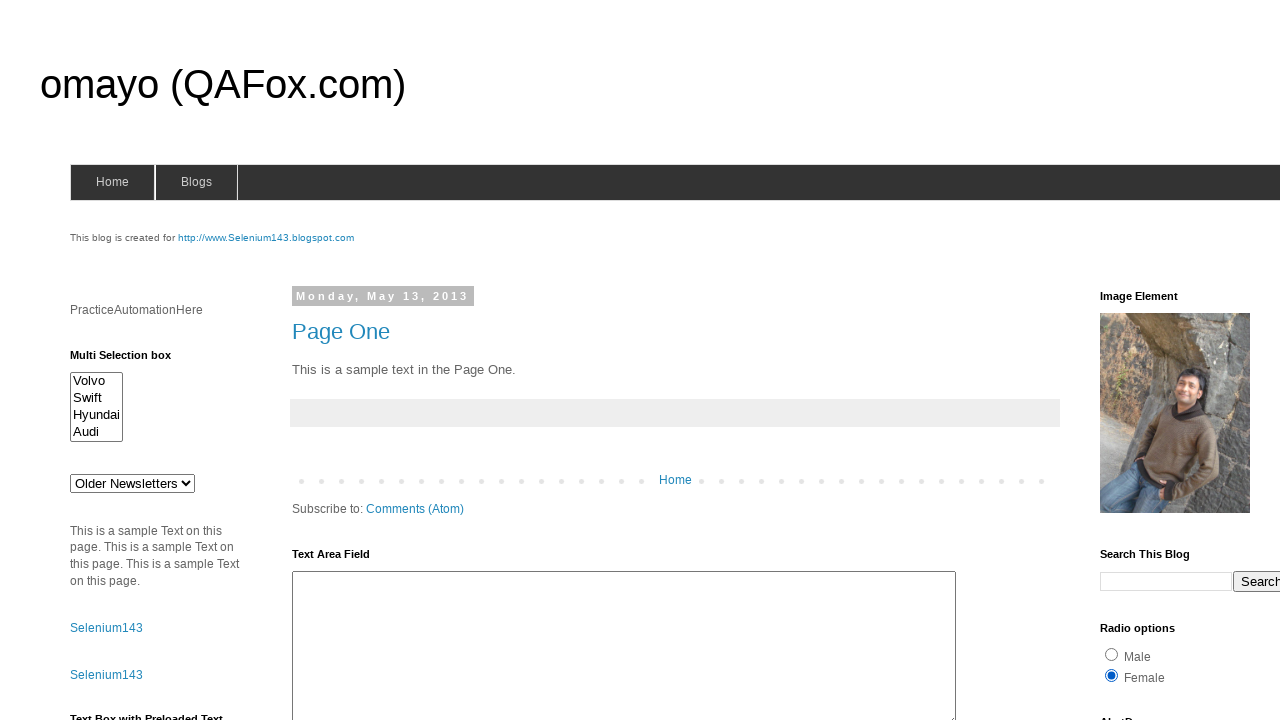

Clicked male radio button (#radio1) at (1112, 654) on #radio1
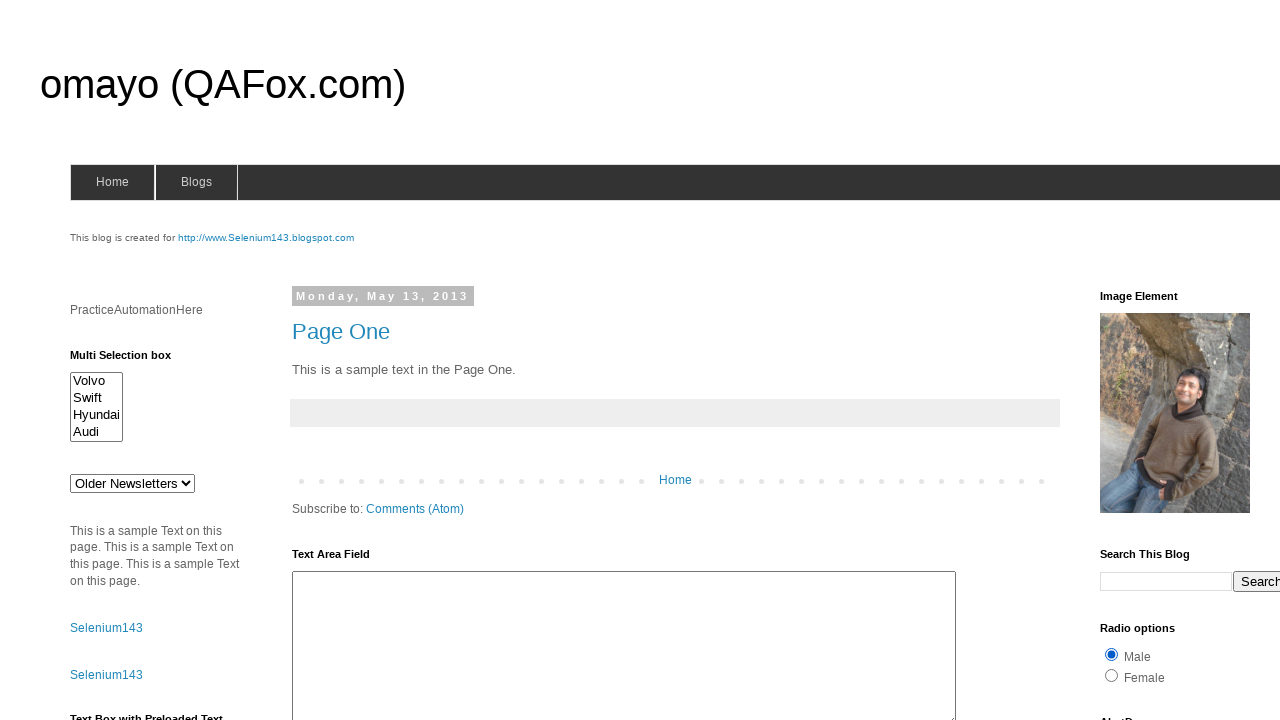

Verified male radio button is checked
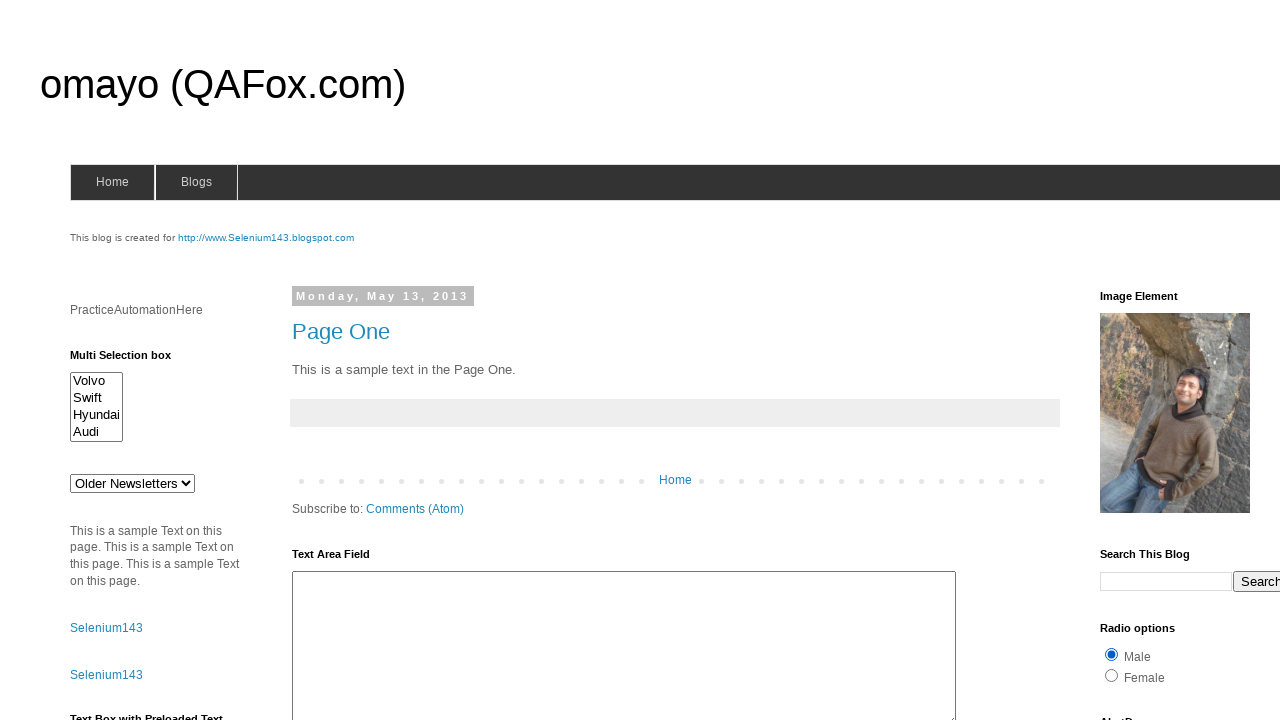

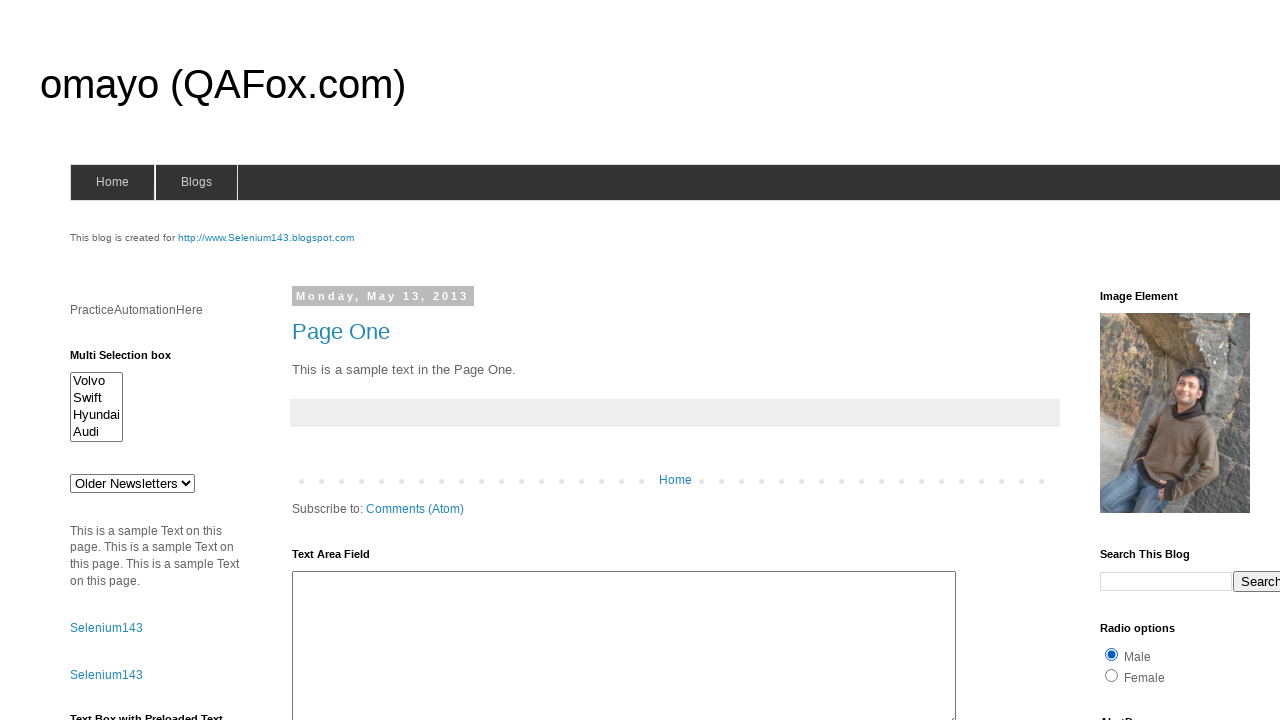